Tests an e-commerce shopping flow by adding specific vegetable items to cart, proceeding to checkout, applying a promo code, and verifying the promo is applied successfully.

Starting URL: https://rahulshettyacademy.com/seleniumPractise/

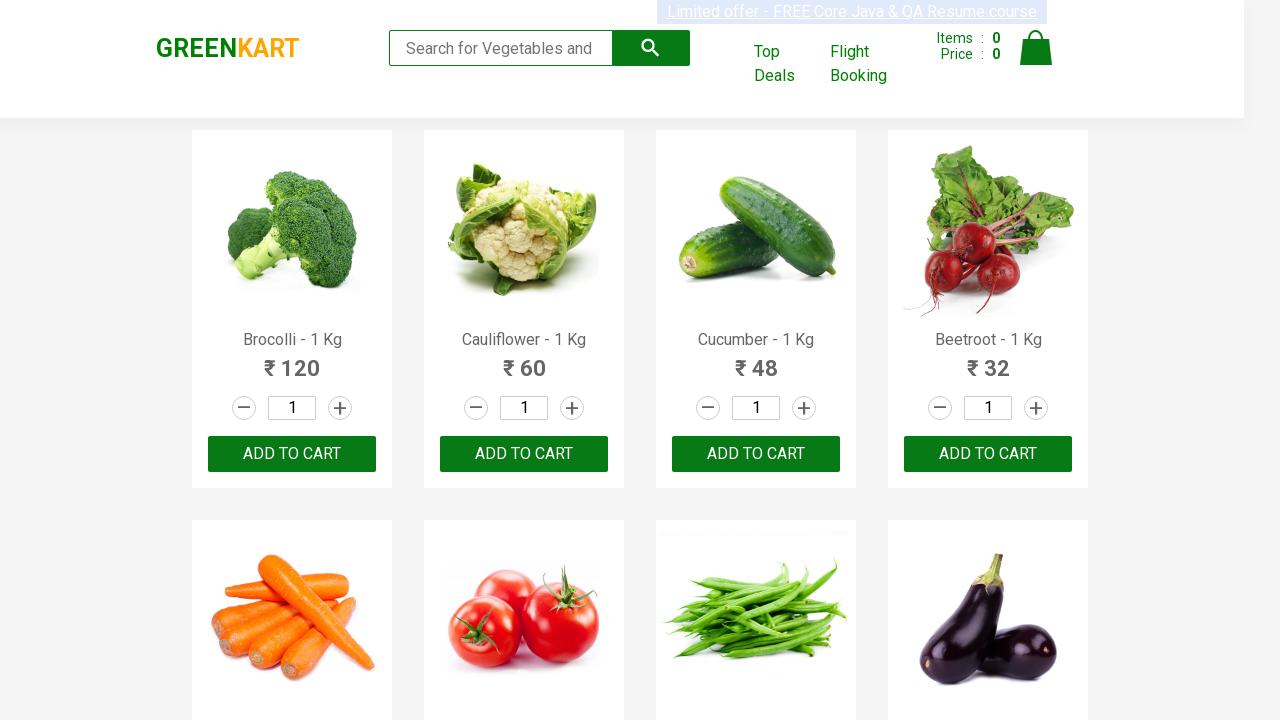

Waited for product list to load
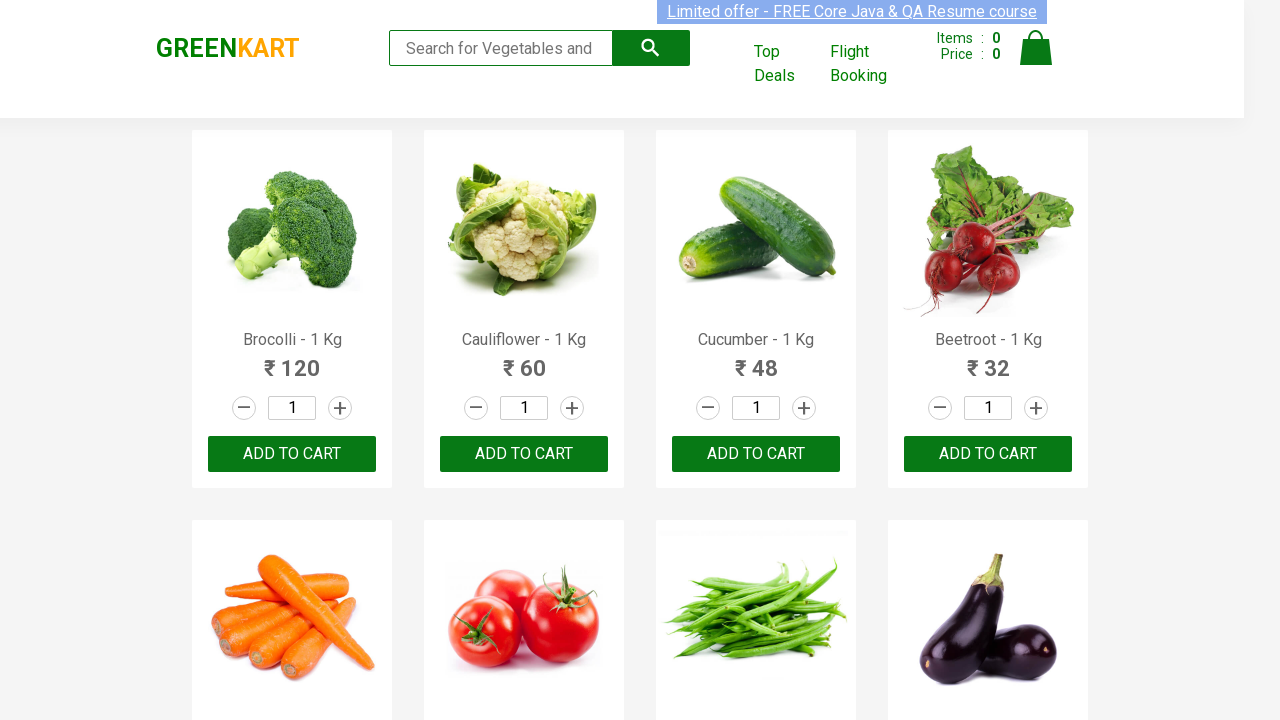

Retrieved all product name elements
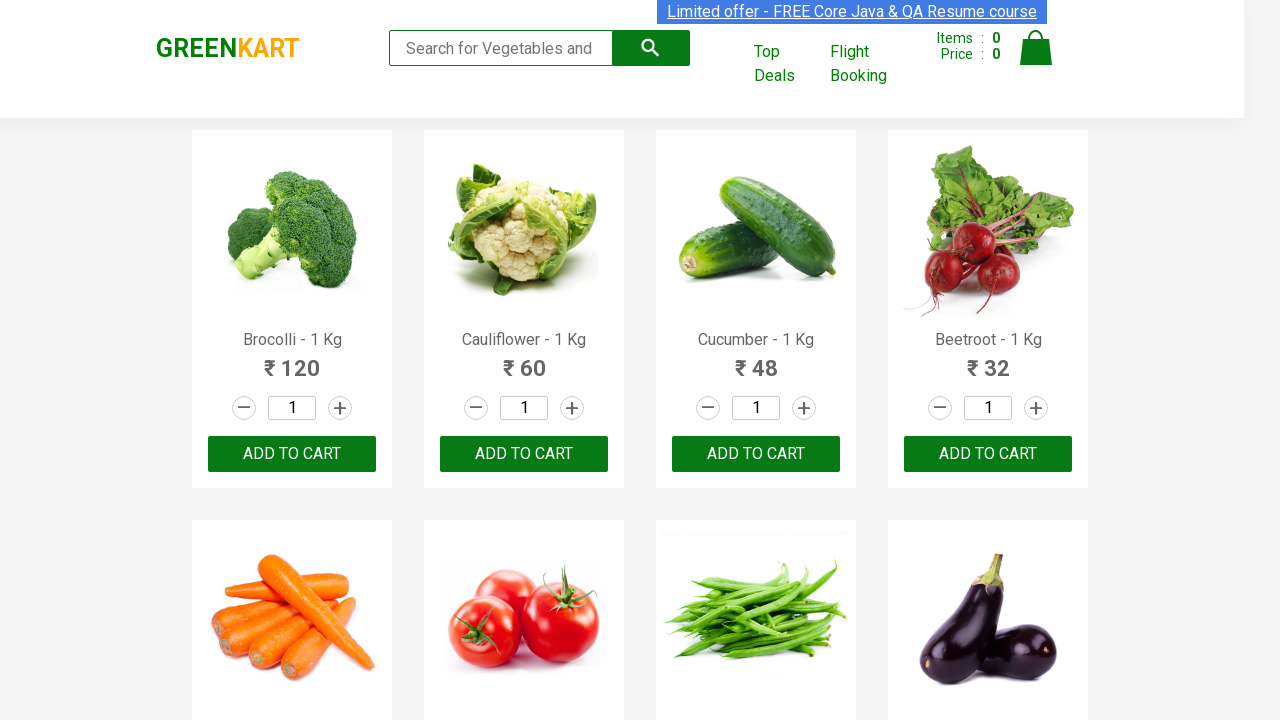

Retrieved all add to cart buttons
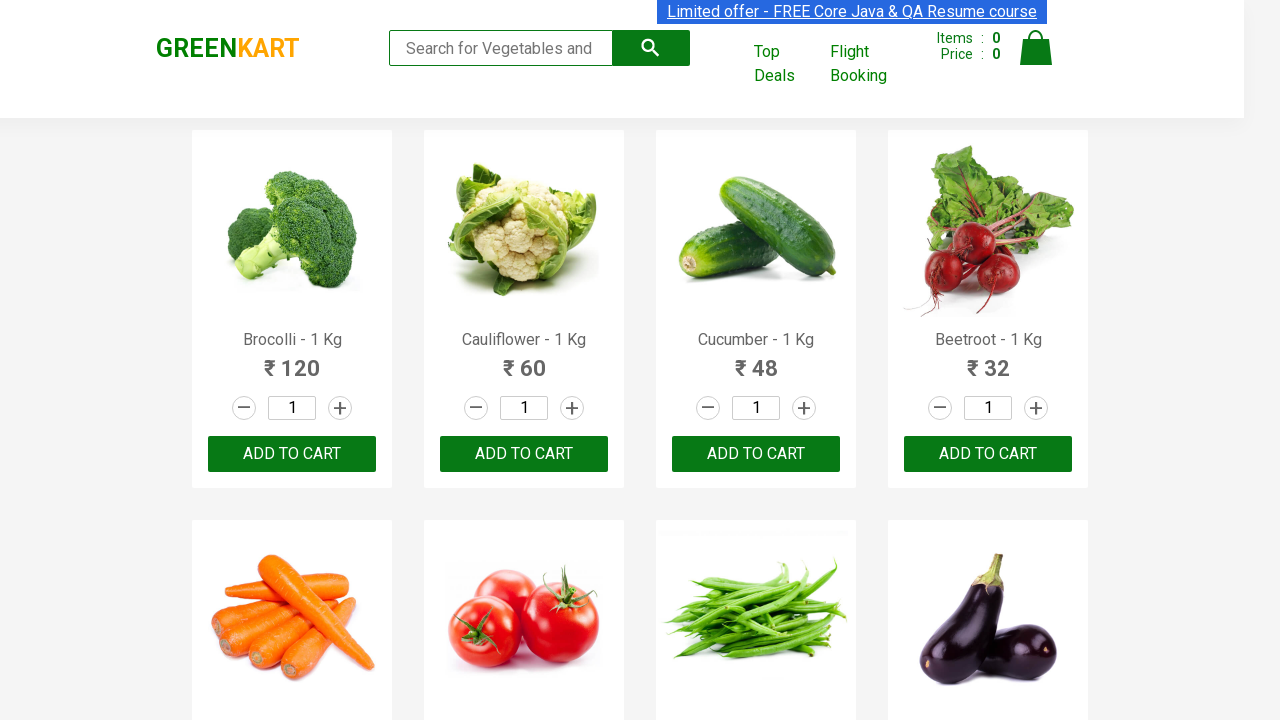

Added Brocolli to cart
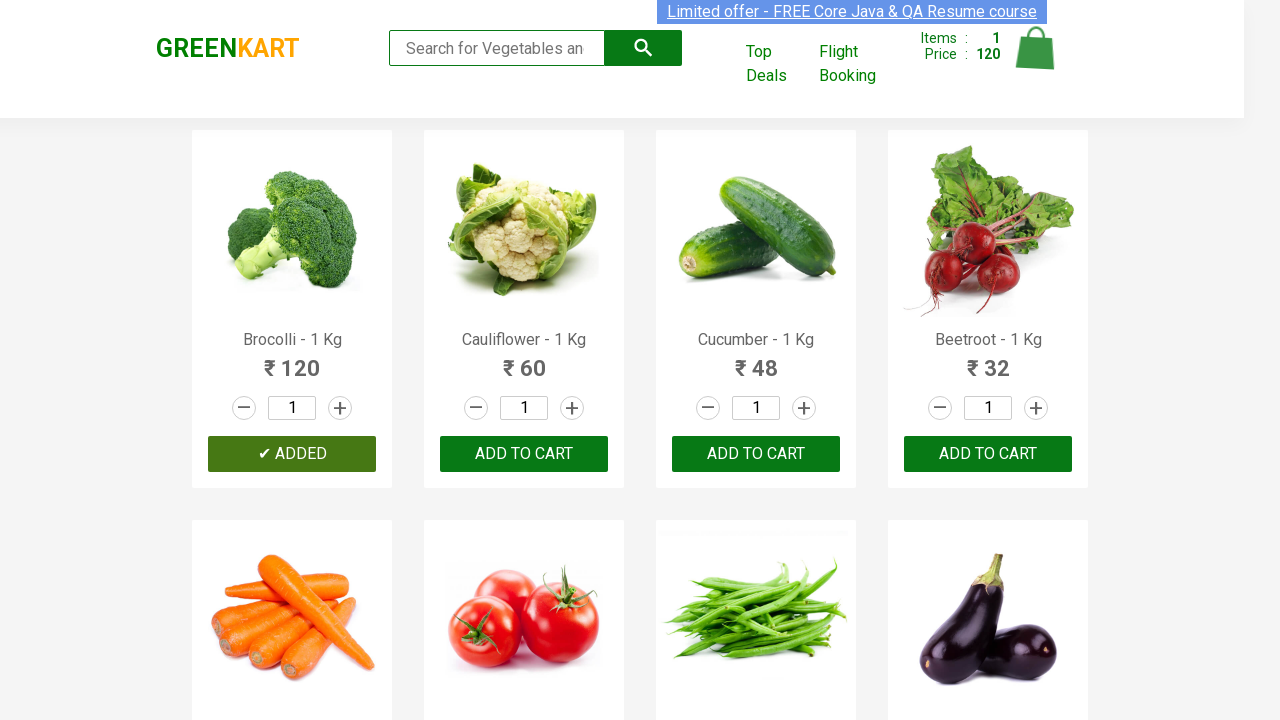

Added Cucumber to cart
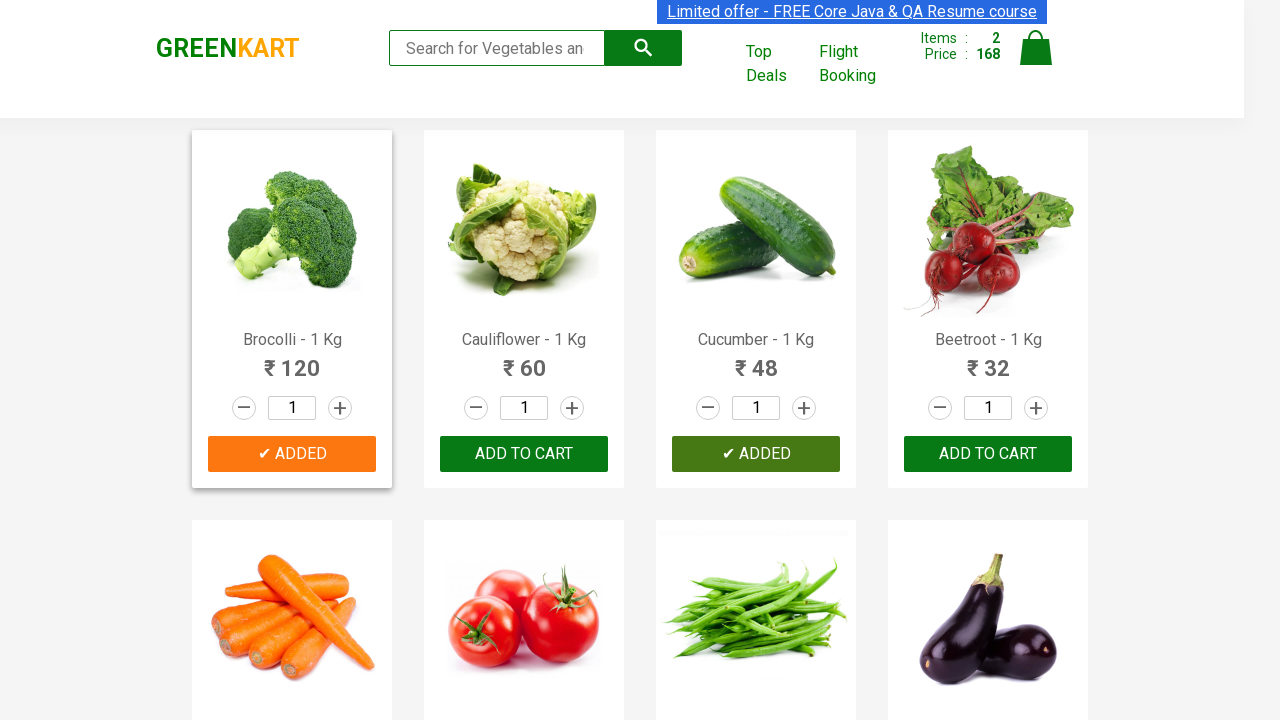

Added Beetroot to cart
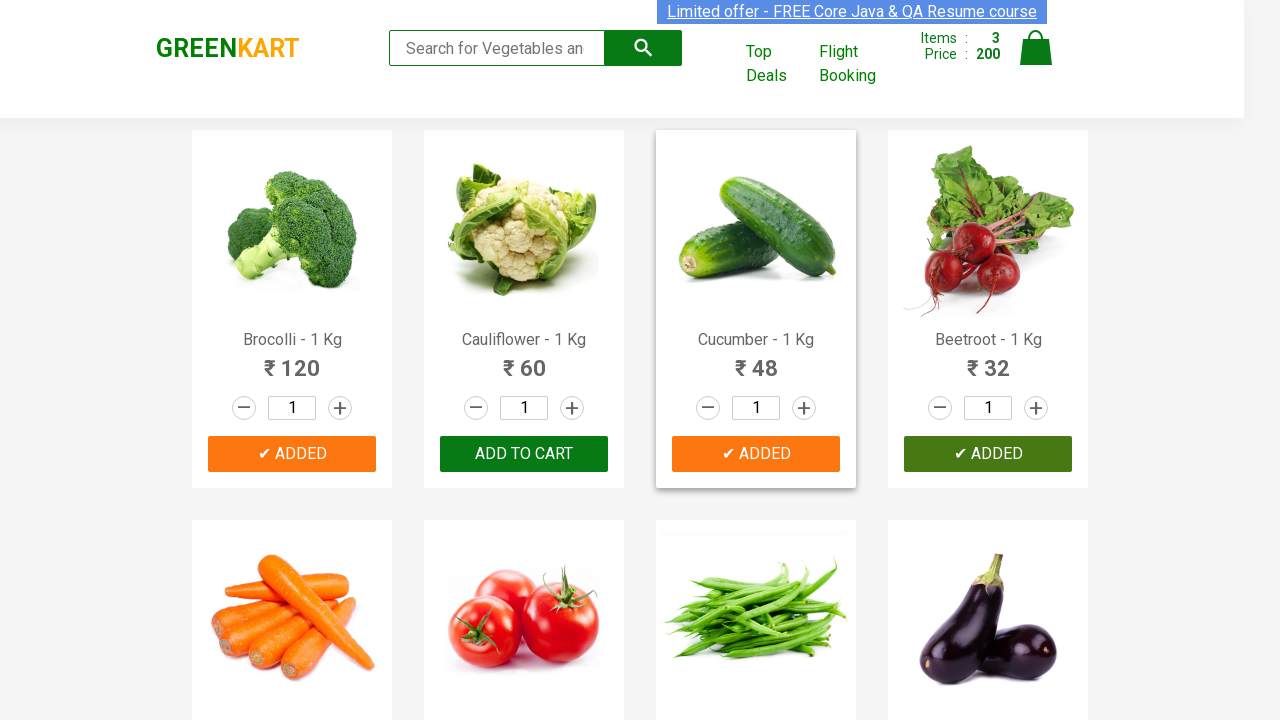

Added Potato to cart
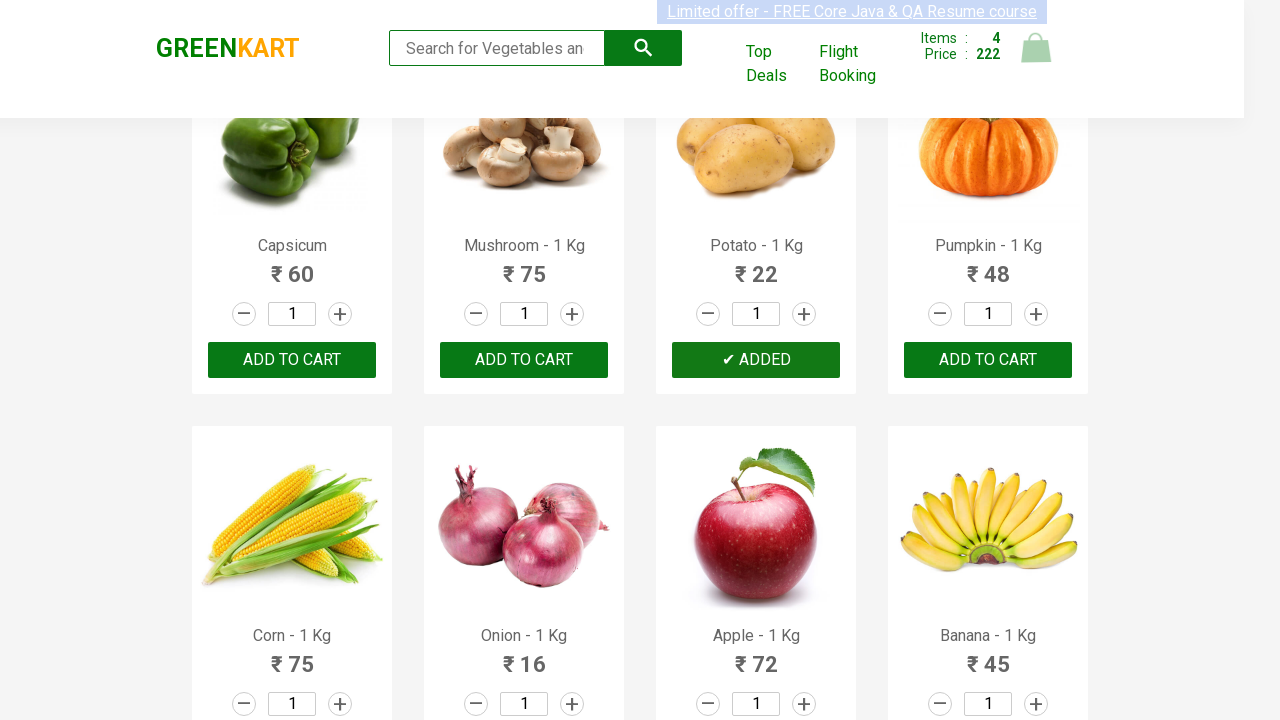

Clicked on cart icon to view cart at (1036, 48) on img[alt='Cart']
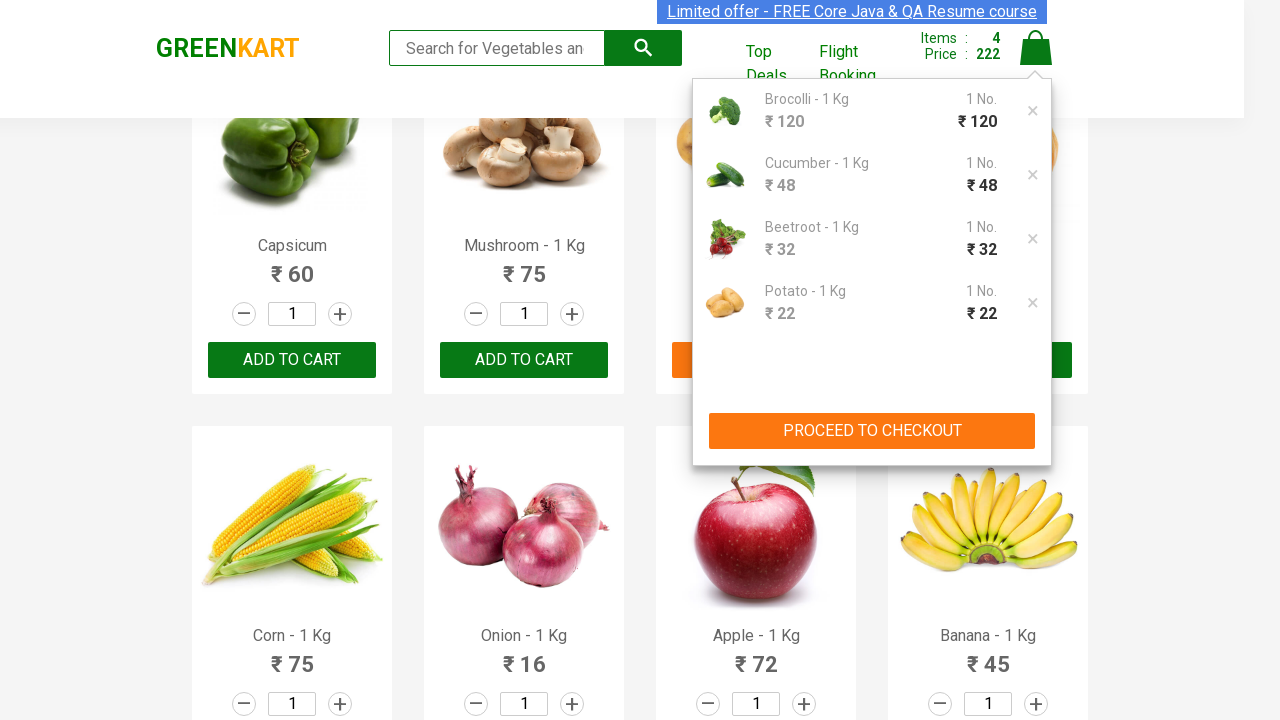

Clicked proceed to checkout button at (872, 431) on xpath=//button[contains(text(),'PROCEED TO CHECKOUT')]
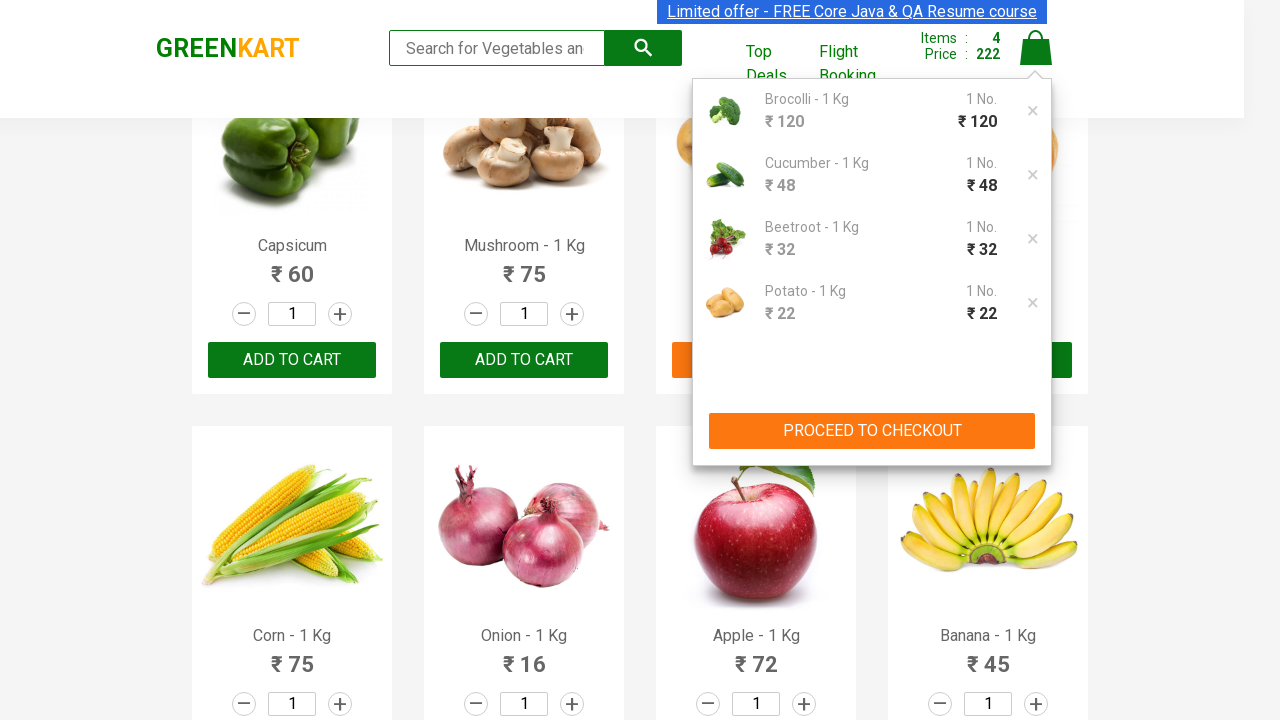

Waited for promo code input field to load
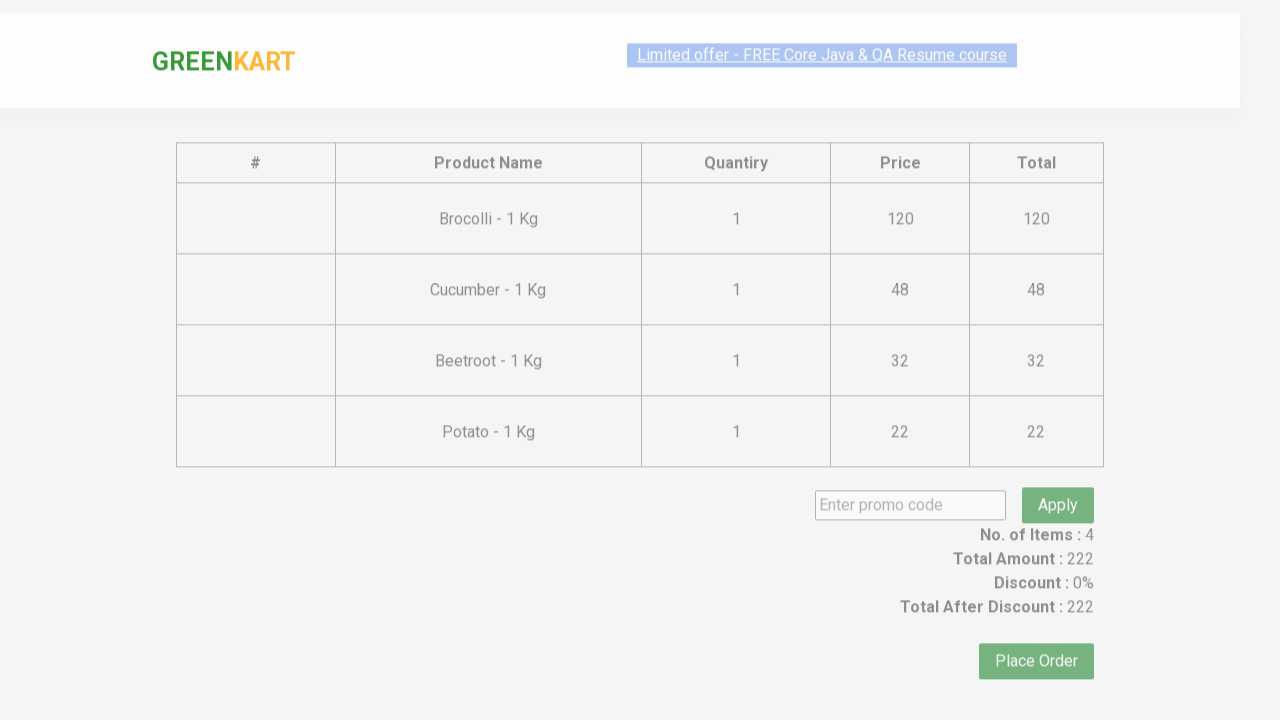

Entered promo code 'rahulshettyacademy' on input.promoCode
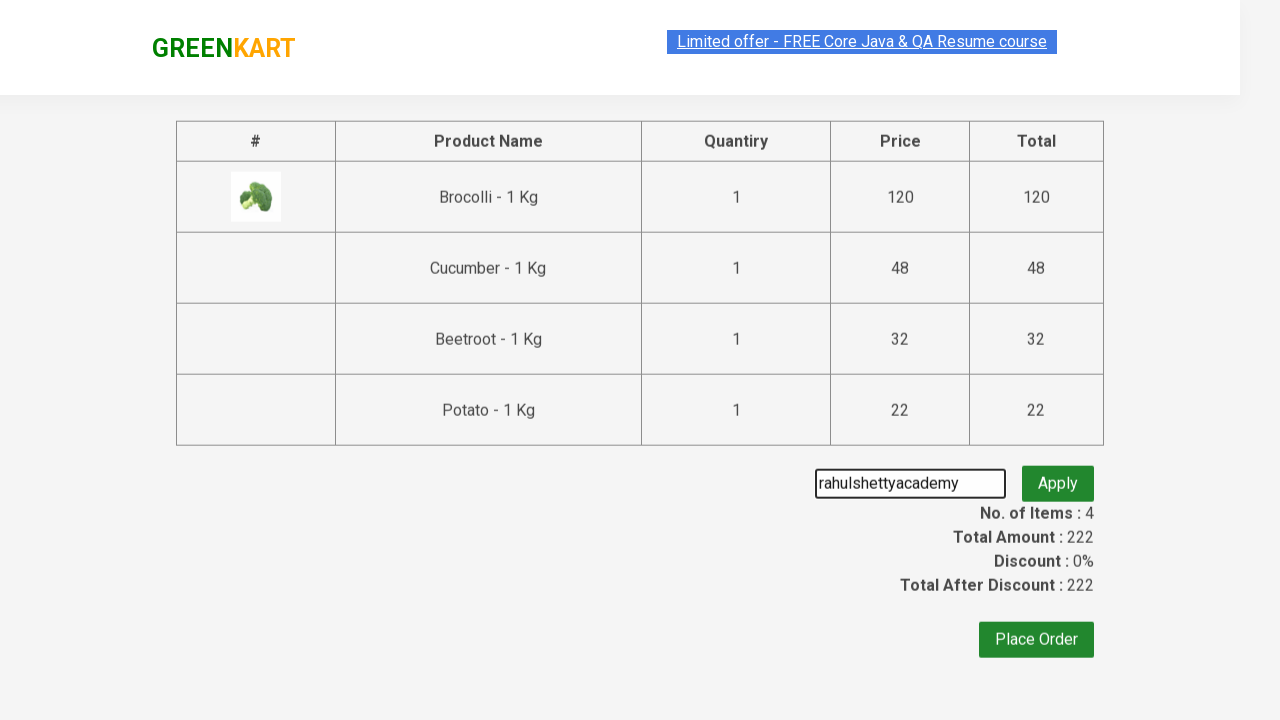

Clicked apply promo button at (1058, 477) on button.promoBtn
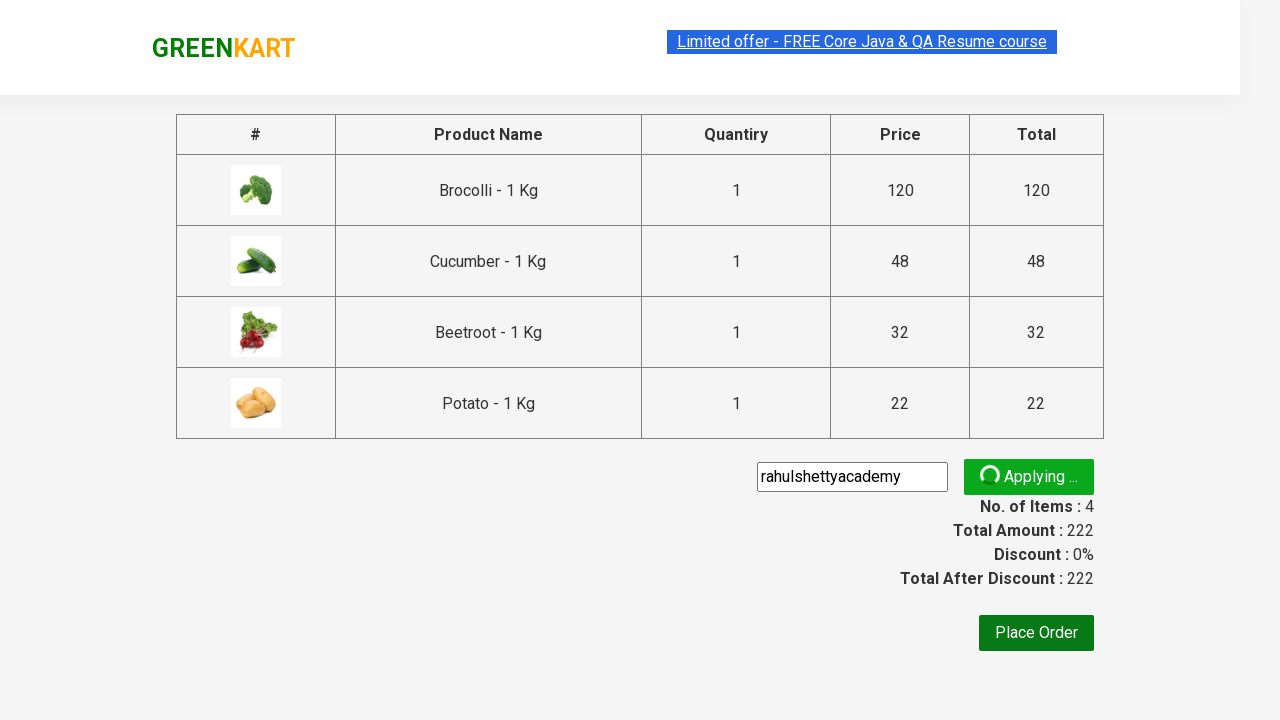

Promo code applied successfully and confirmation message displayed
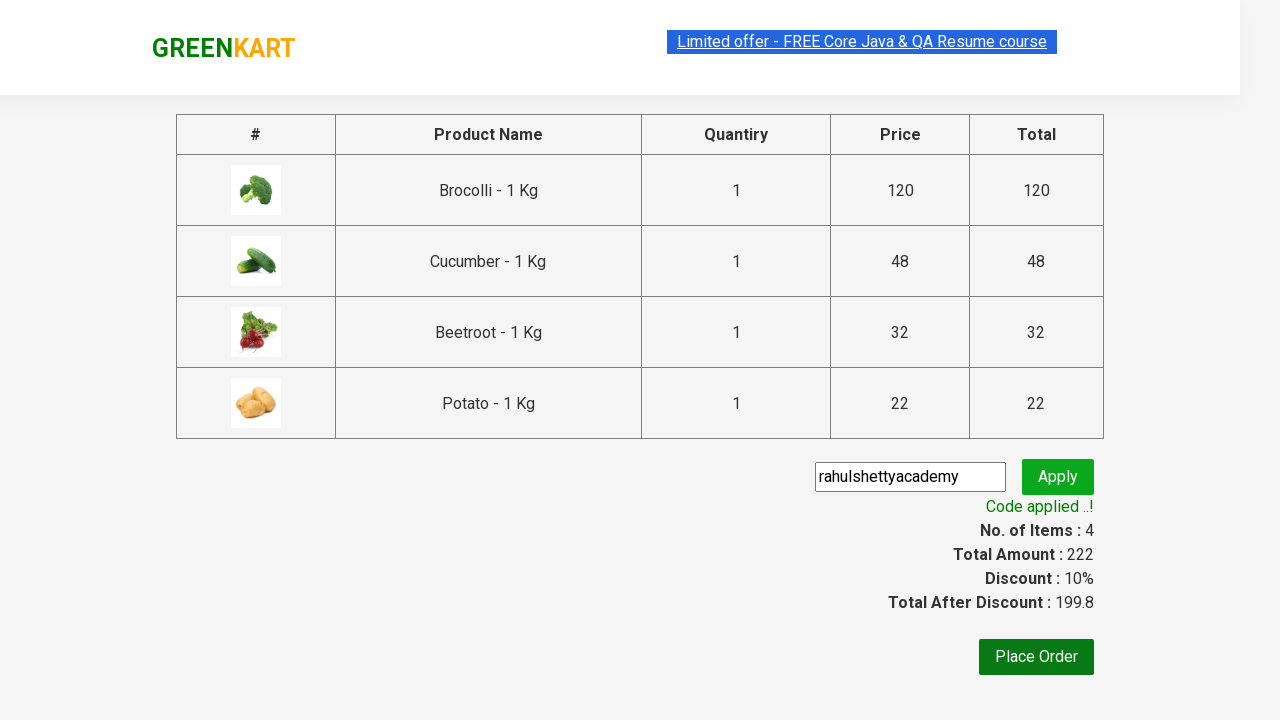

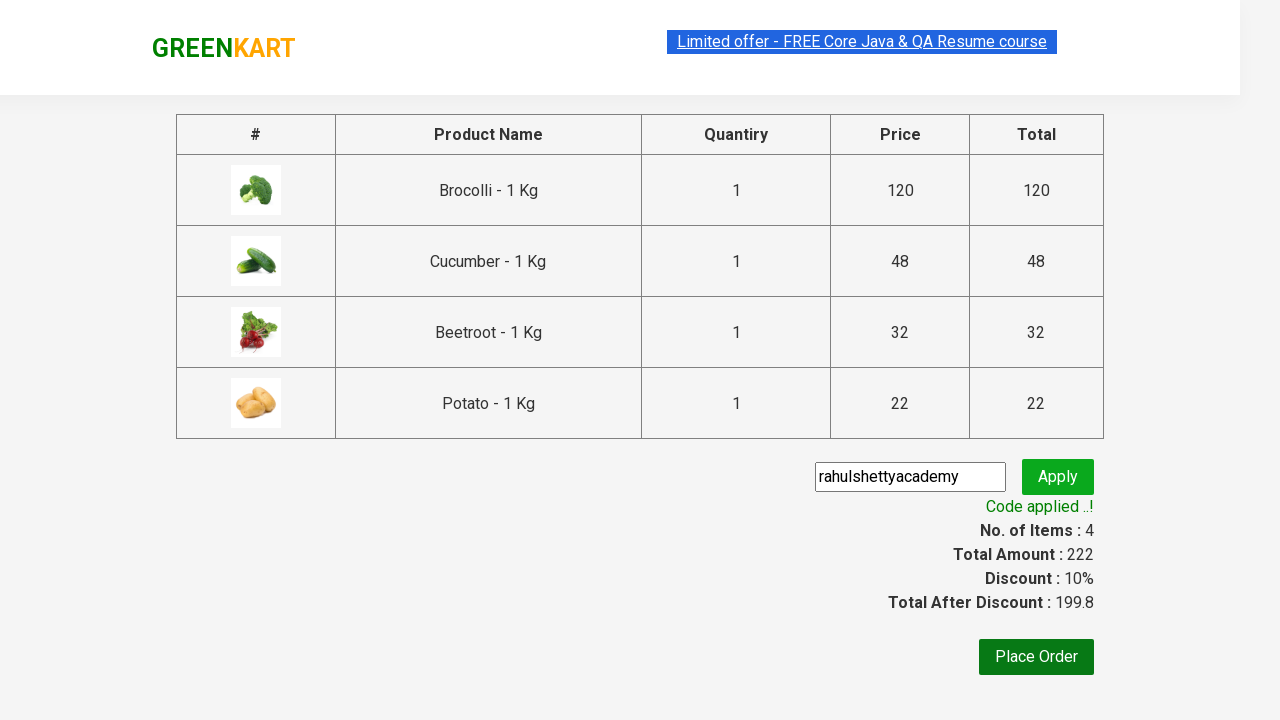